Tests slider functionality by dragging the slider handle to the middle position on a jQuery UI demo page

Starting URL: https://jqueryui.com/resources/demos/slider/default.html

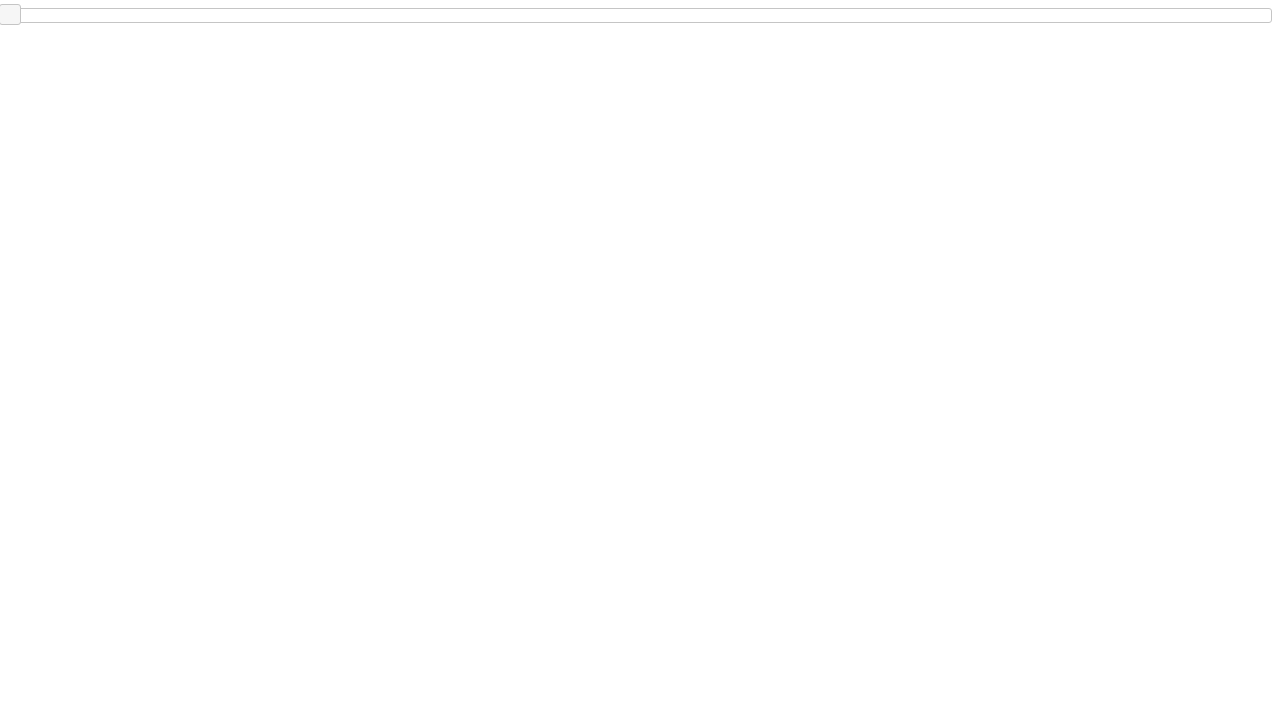

Navigated to jQuery UI slider demo page
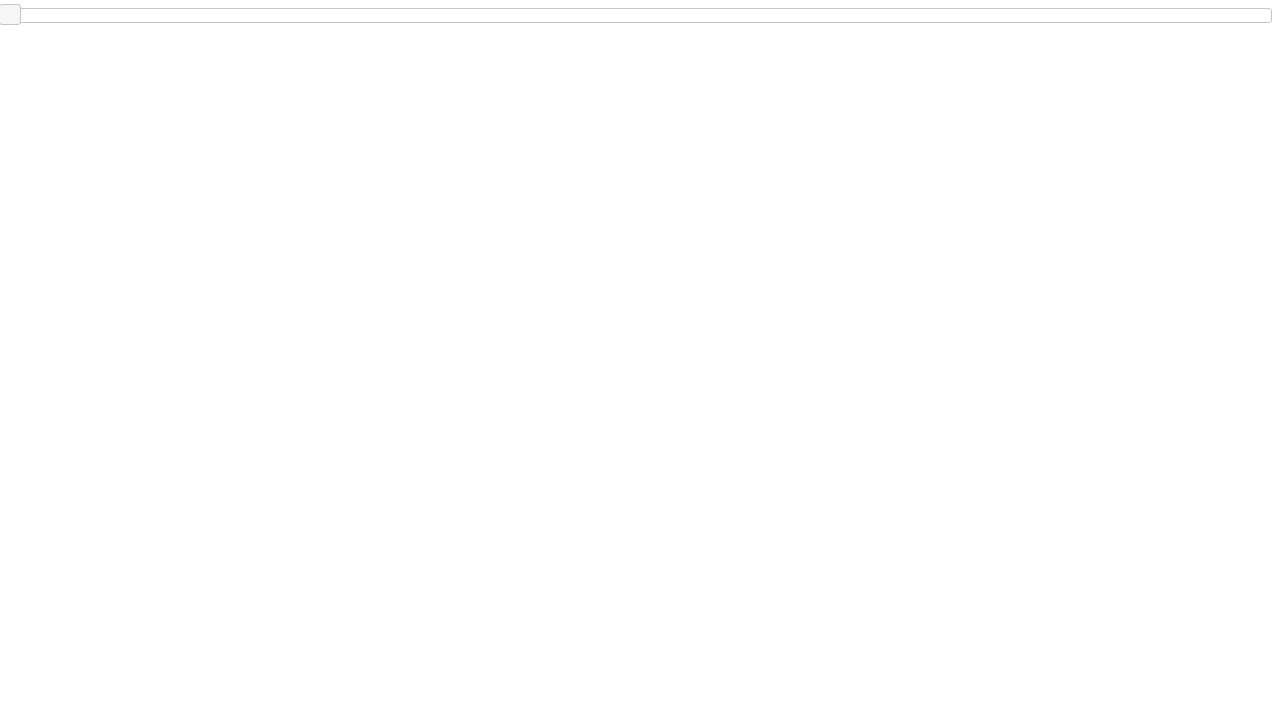

Located slider handle element
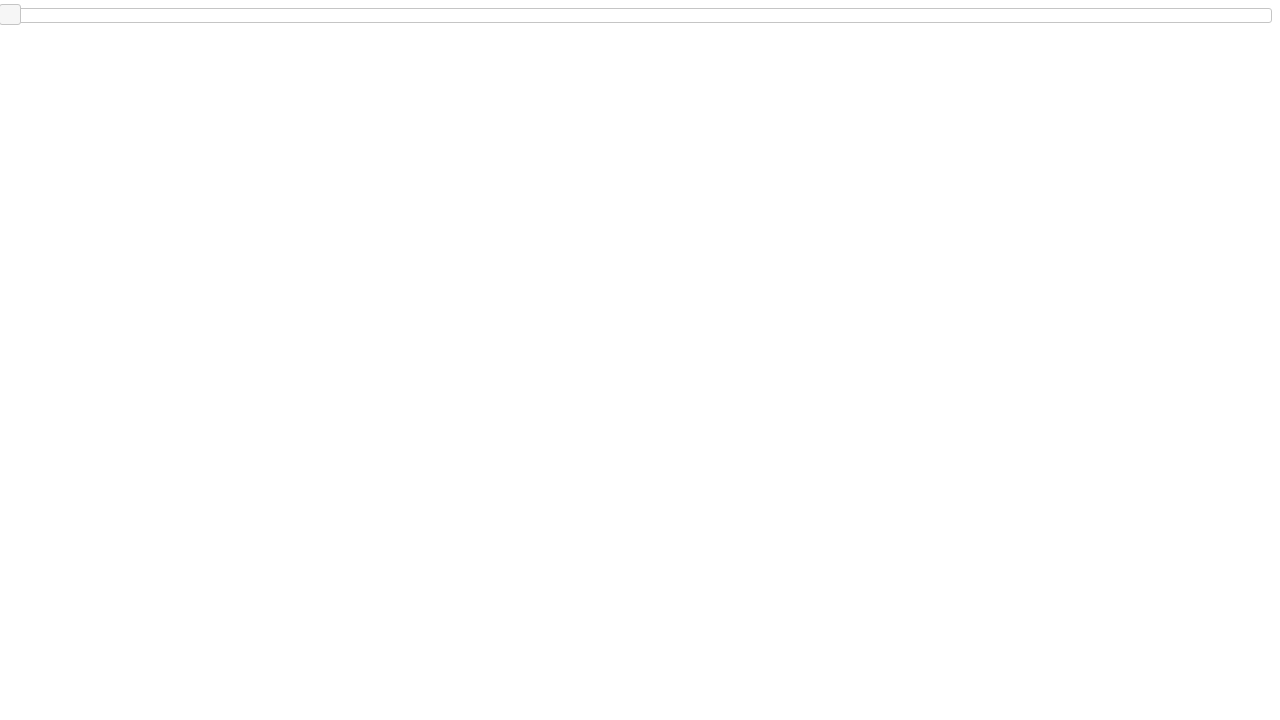

Located slider container element
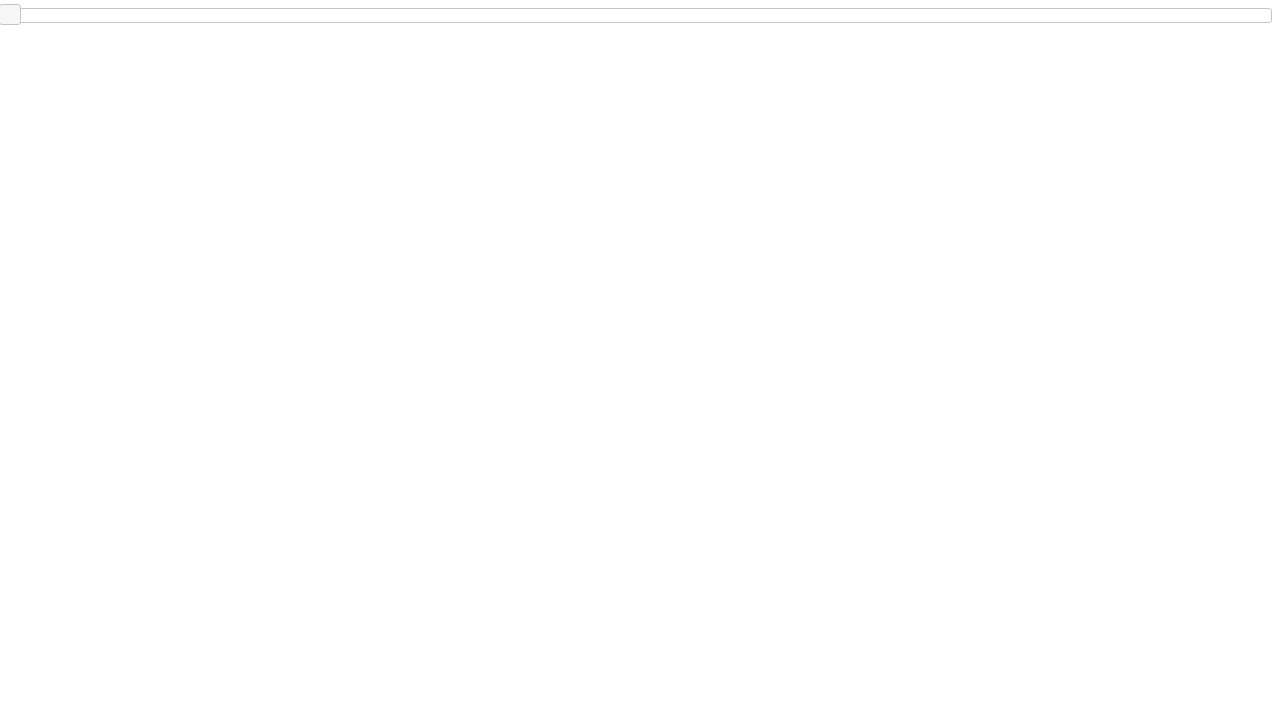

Retrieved slider container bounding box dimensions
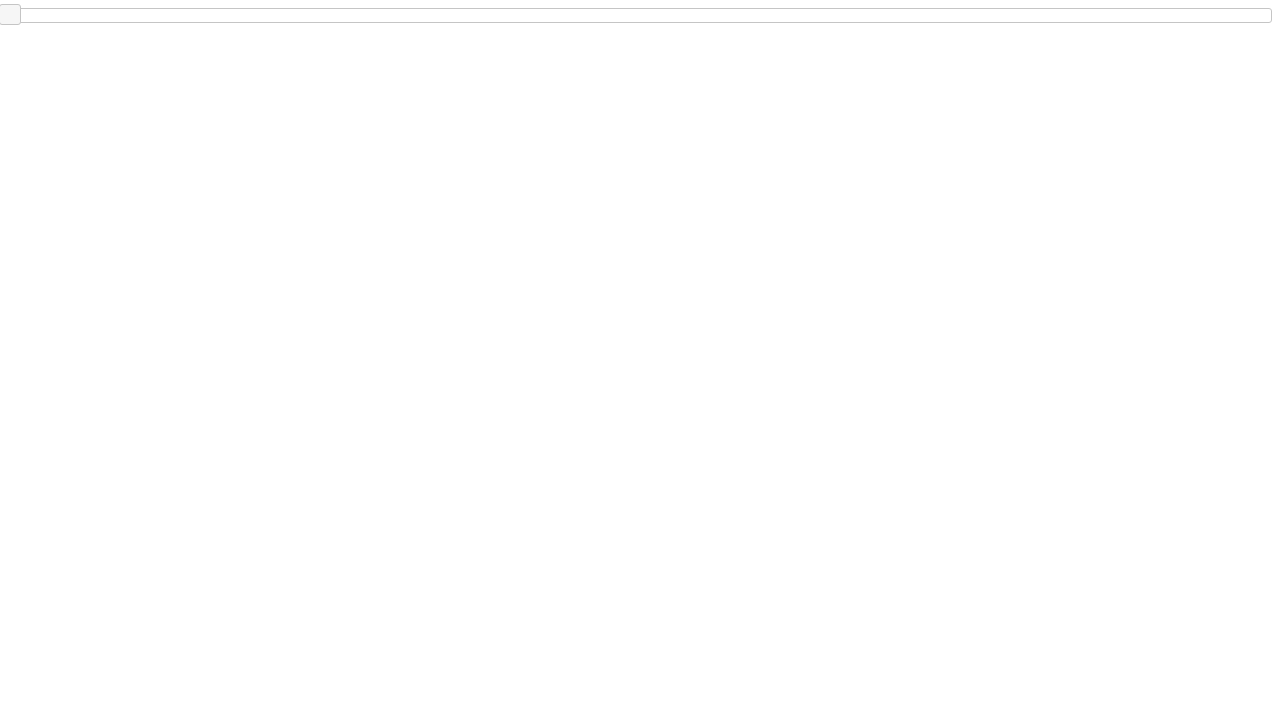

Calculated middle position of slider (x=632.0)
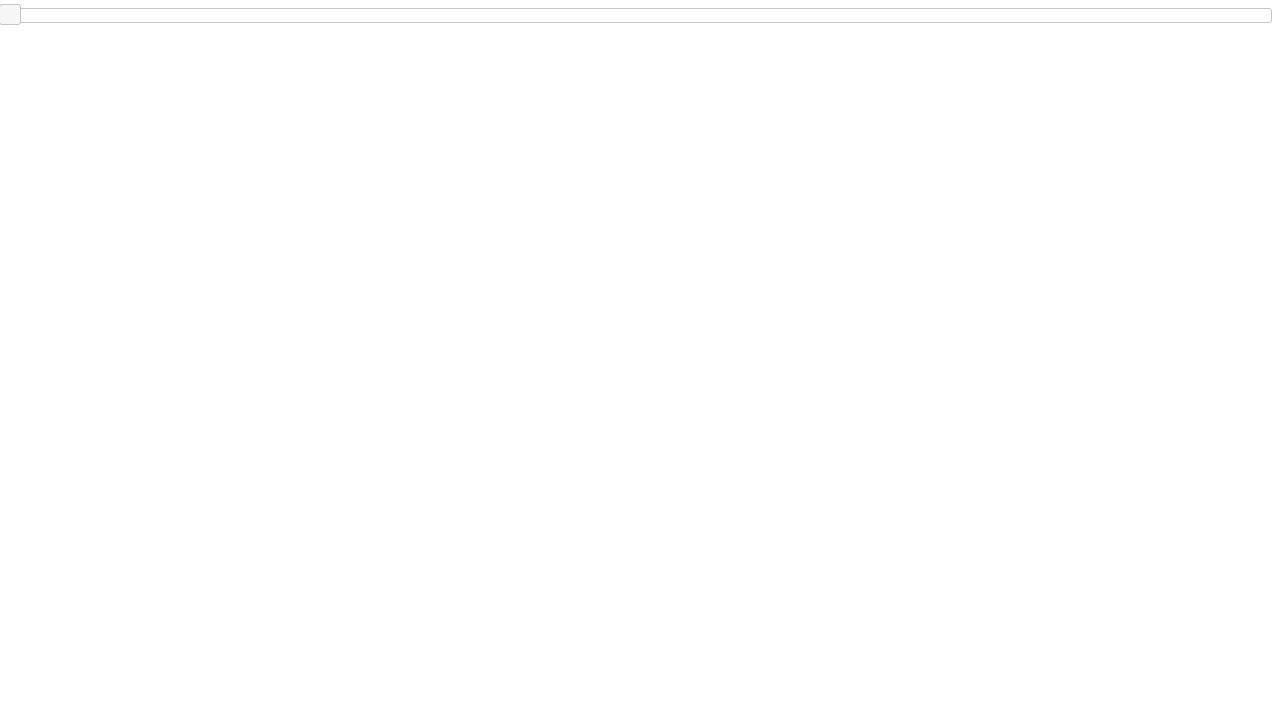

Dragged slider handle to middle position at (641, 9)
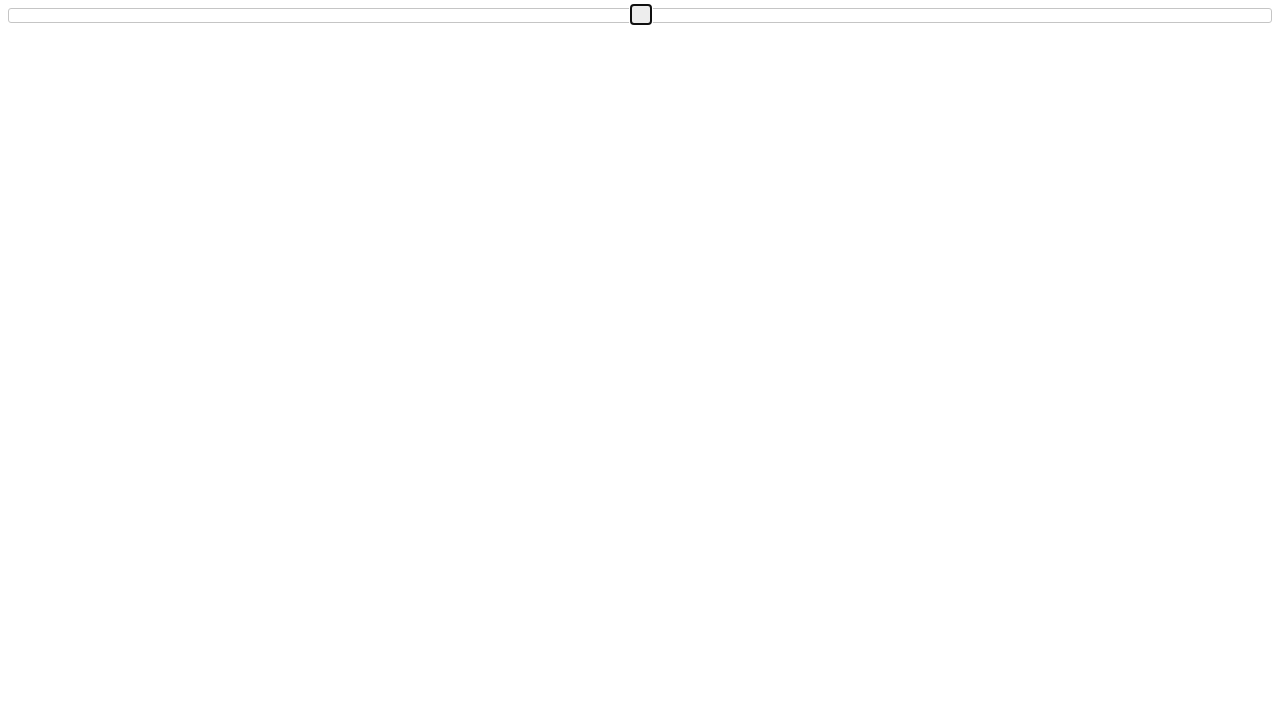

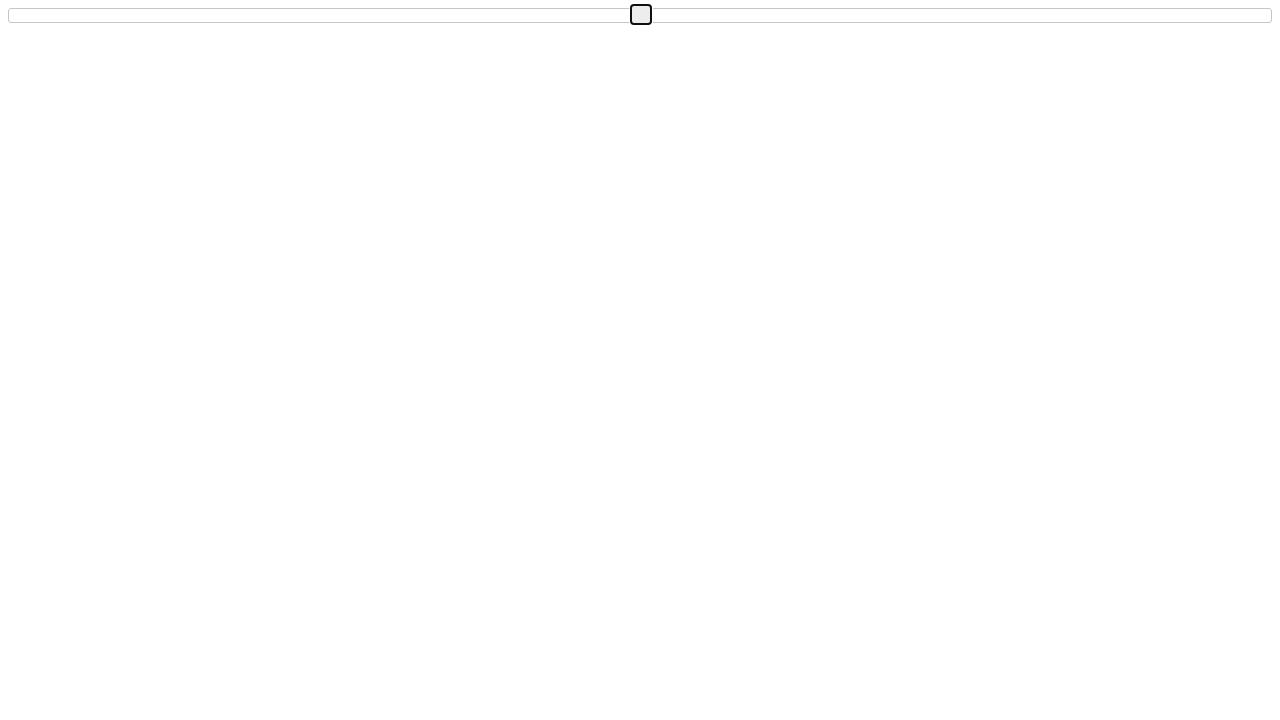